Tests right-click context menu functionality by performing a right-click on an element

Starting URL: https://swisnl.github.io/jQuery-contextMenu/demo.html

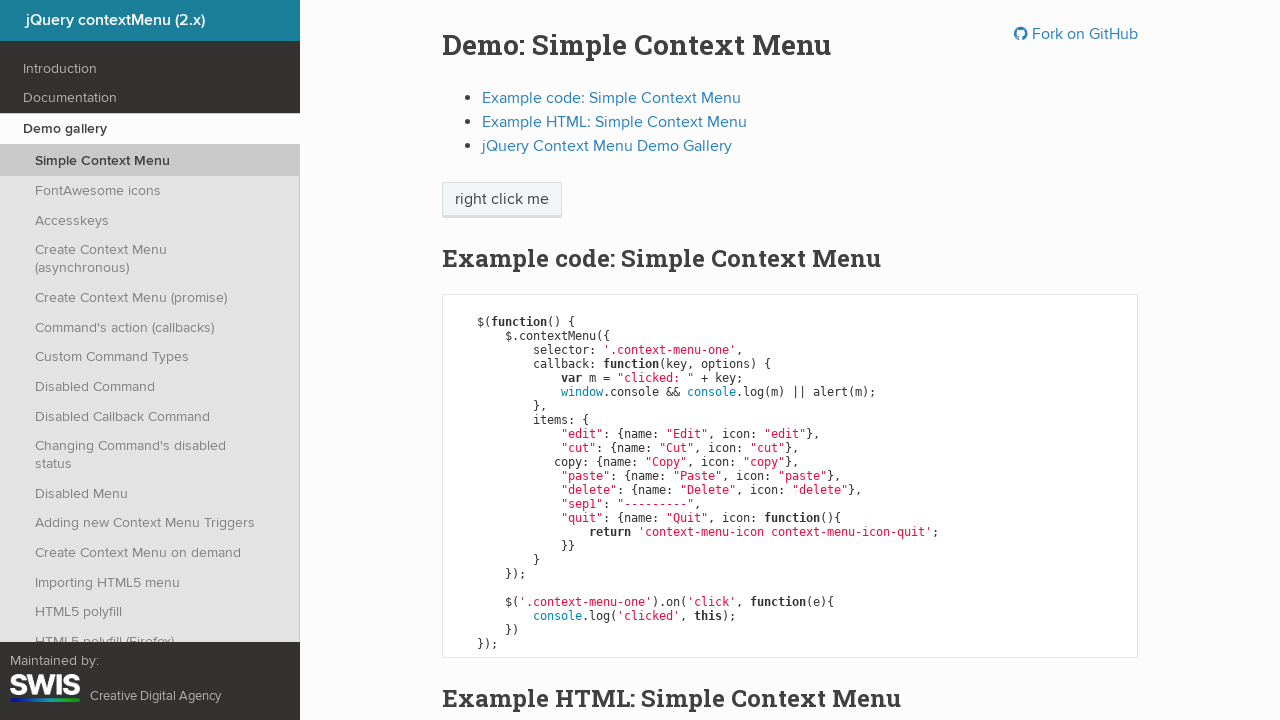

Right-clicked on element containing 'right' text to open context menu at (502, 200) on xpath=//span[contains(text(),'right')]
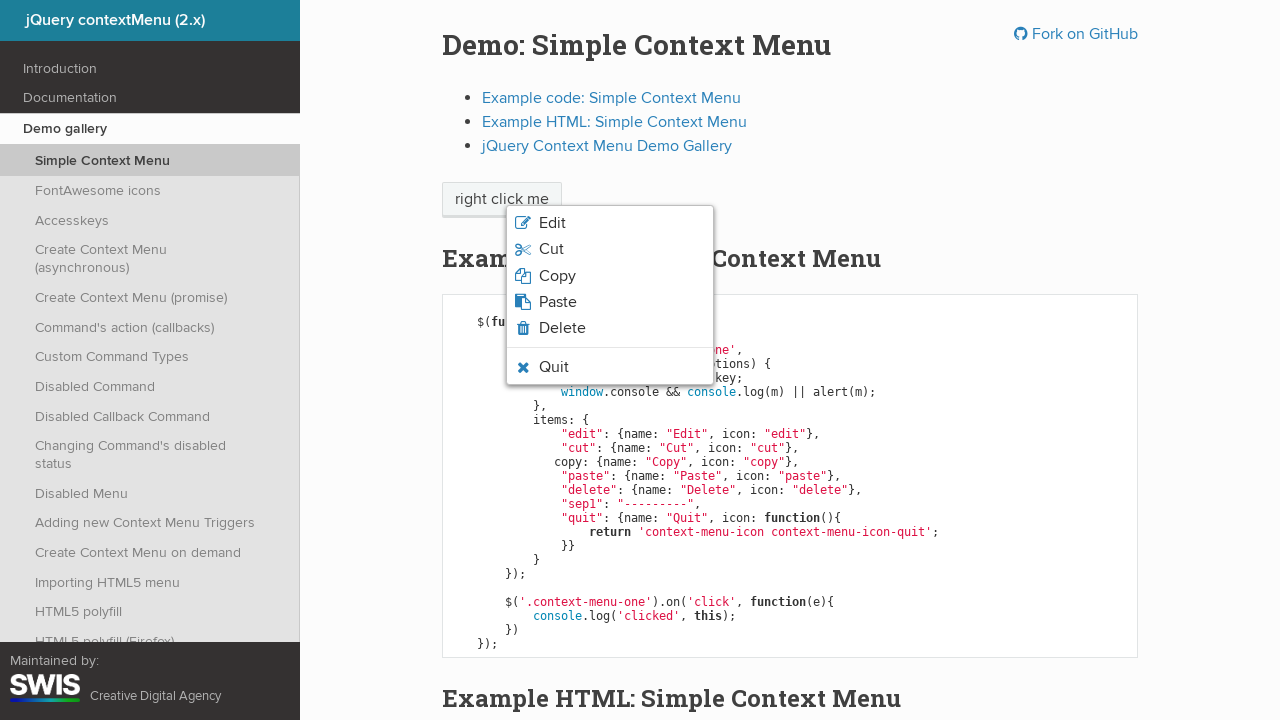

Waited for context menu to appear
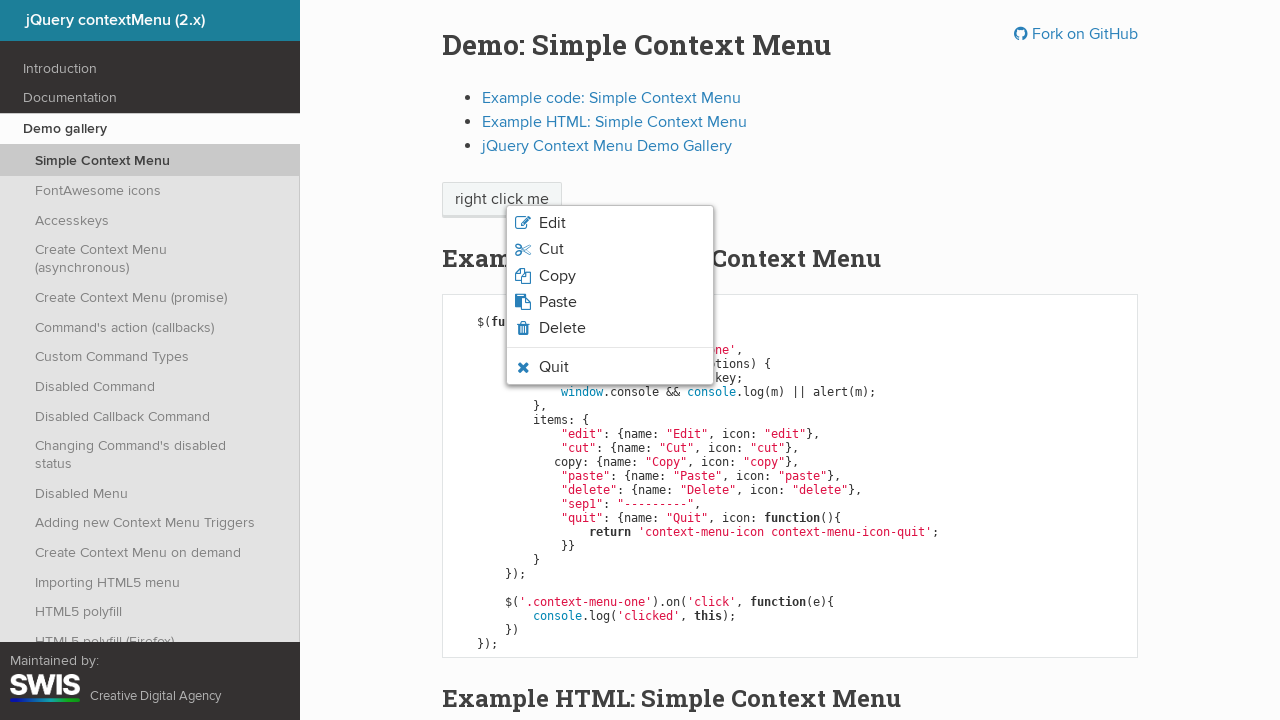

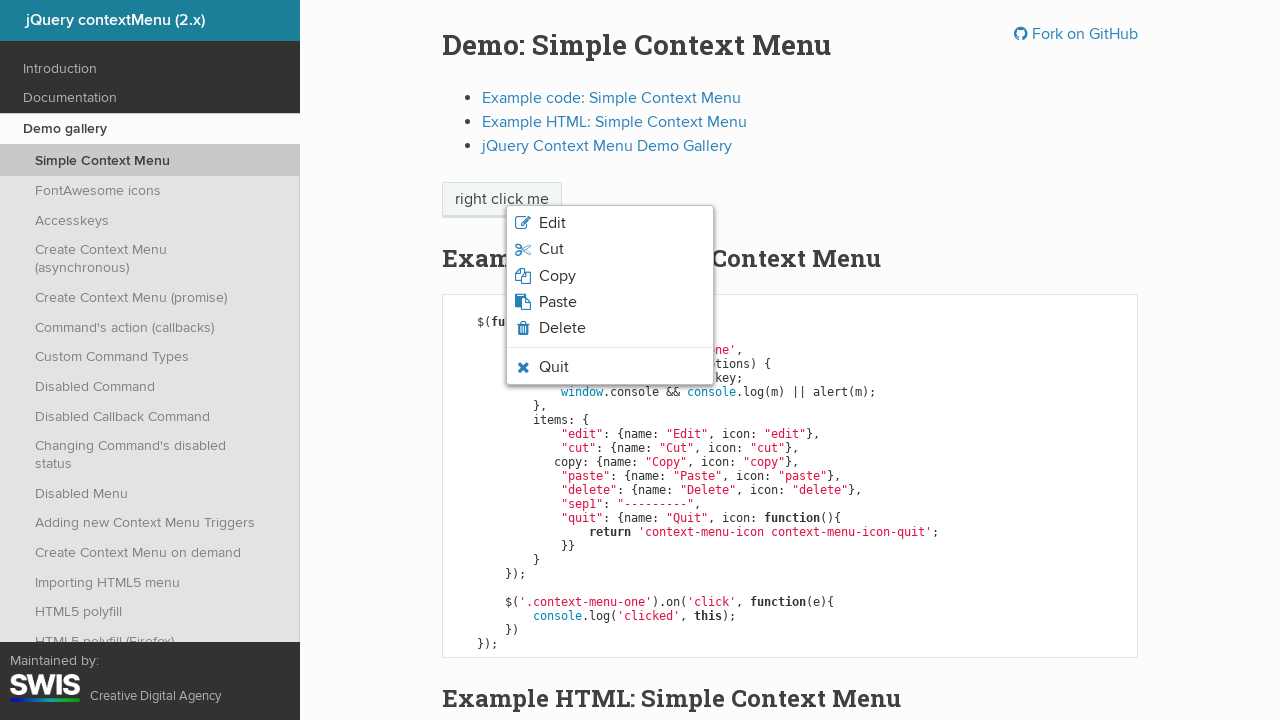